Tests registration form validation when the confirmation email does not match the original email

Starting URL: https://alada.vn/tai-khoan/dang-ky.html

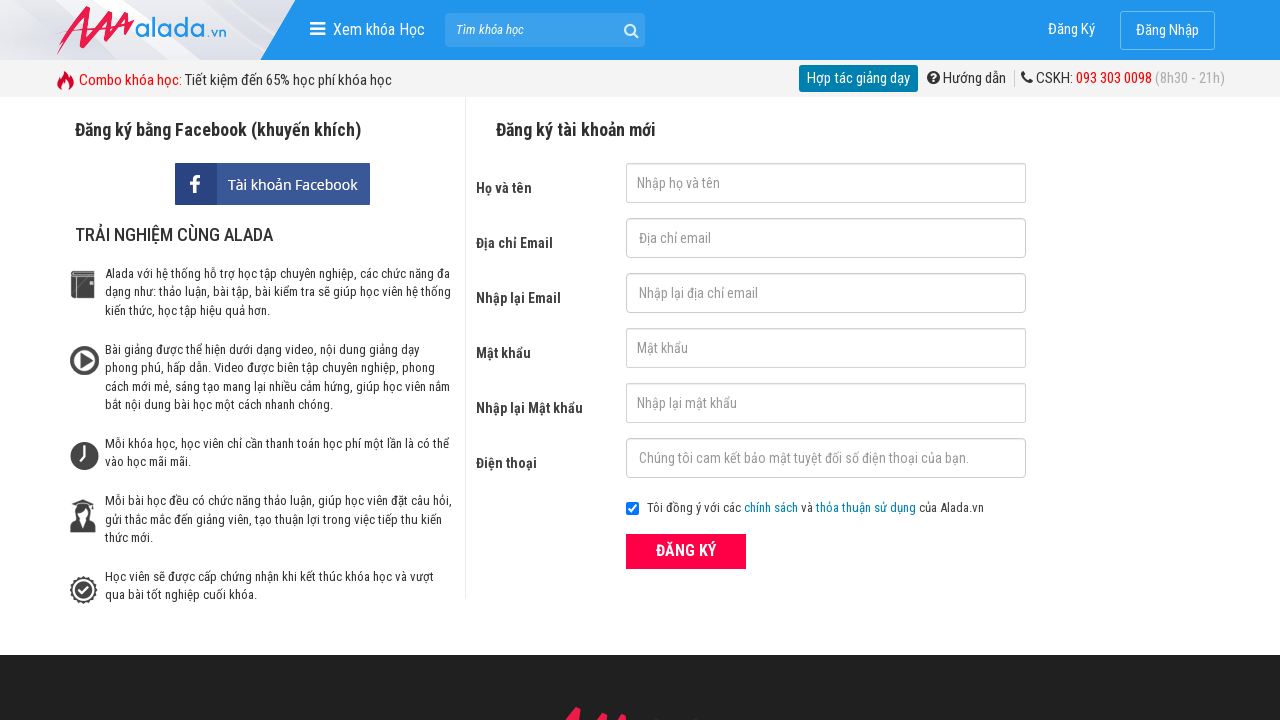

Filled first name field with 'Tran Minh Duc' on #txtFirstname
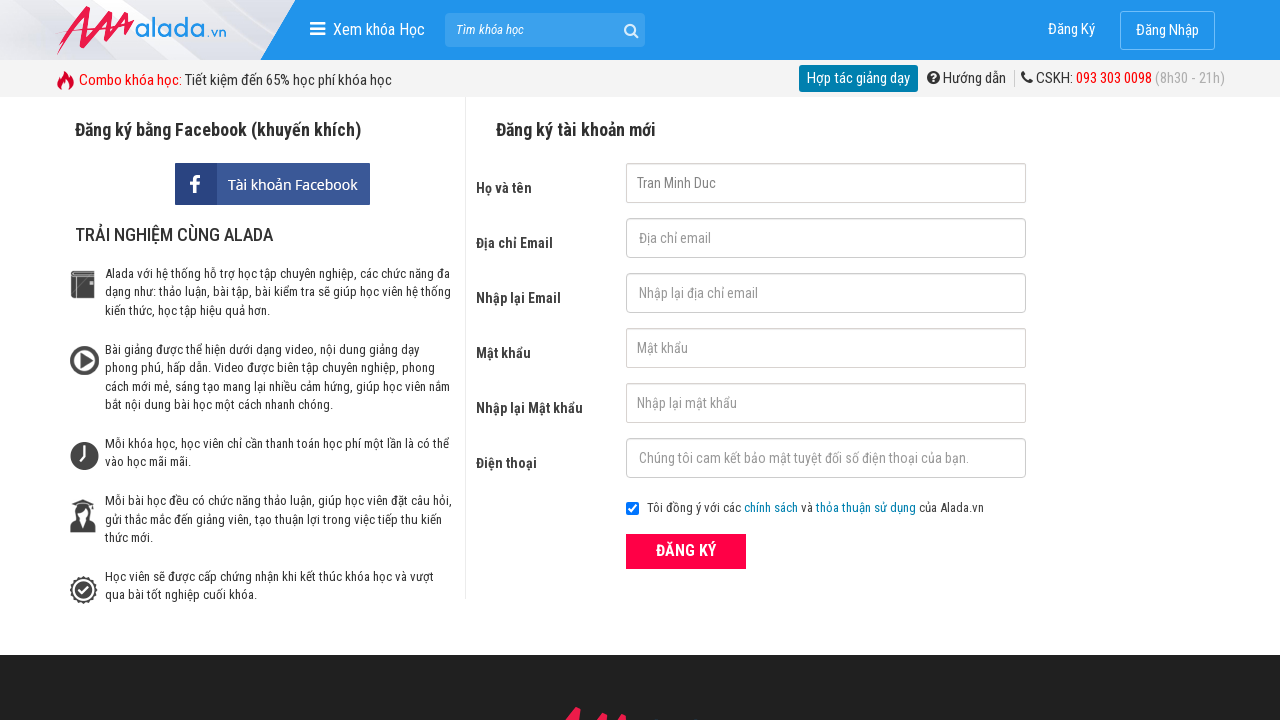

Filled email field with 'minhductest@gmail.com' on #txtEmail
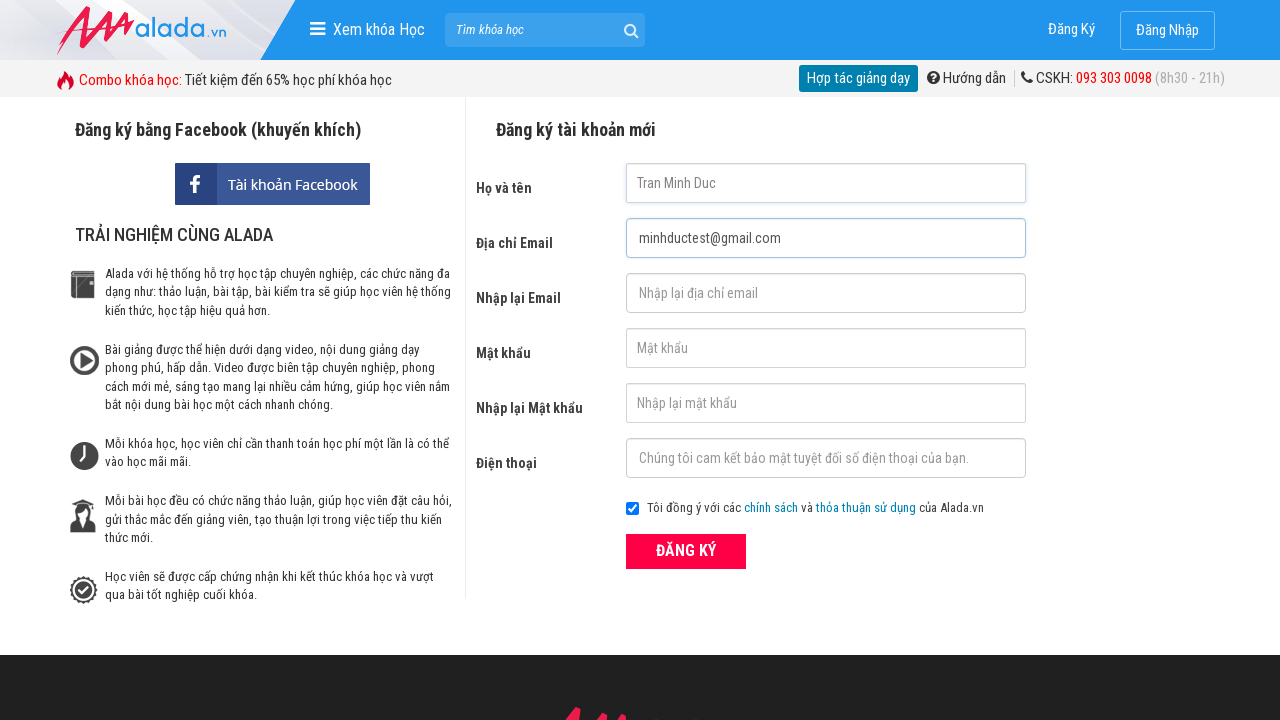

Filled confirm email field with mismatched email 'minhductest@gmail@com' on #txtCEmail
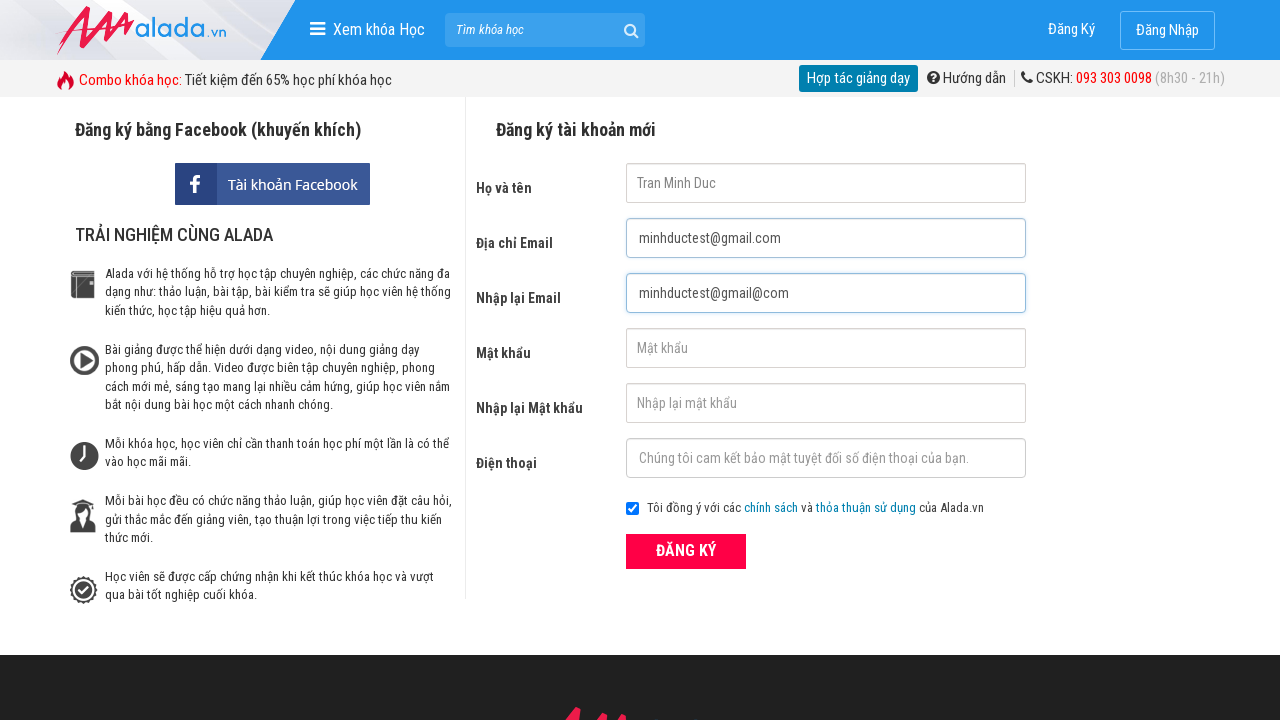

Filled password field with '123456' on #txtPassword
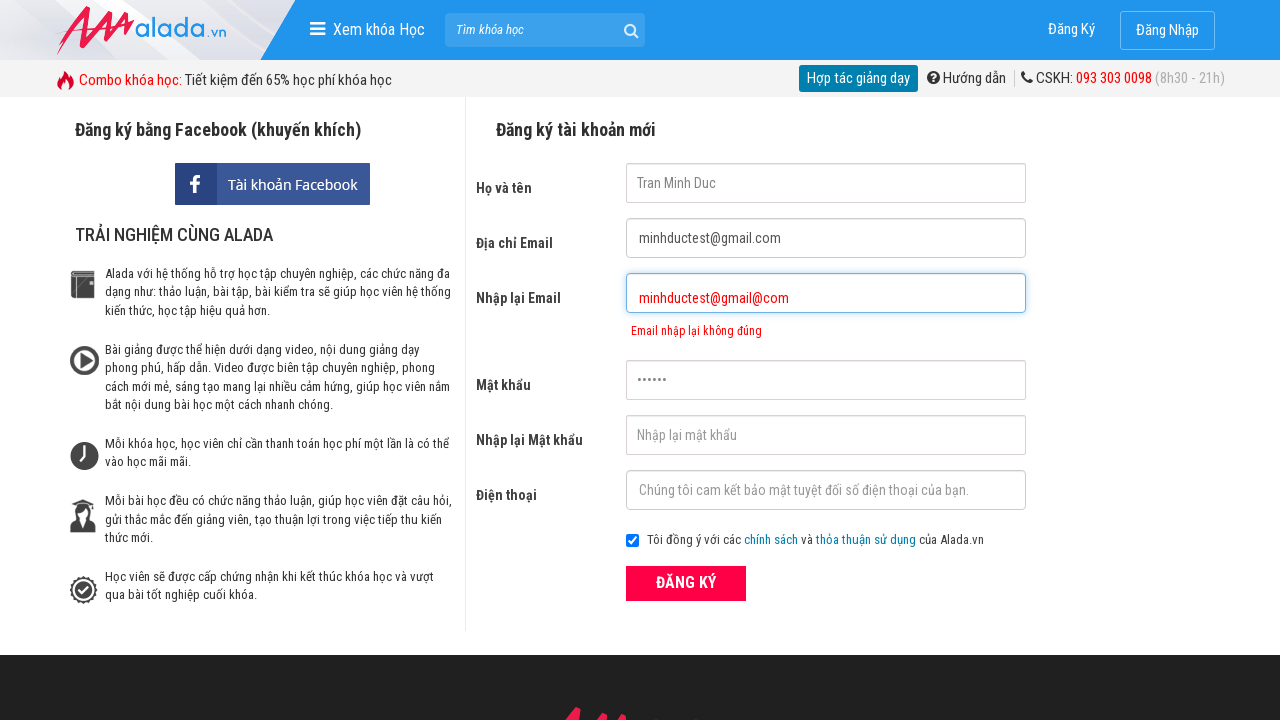

Filled confirm password field with '123456' on #txtCPassword
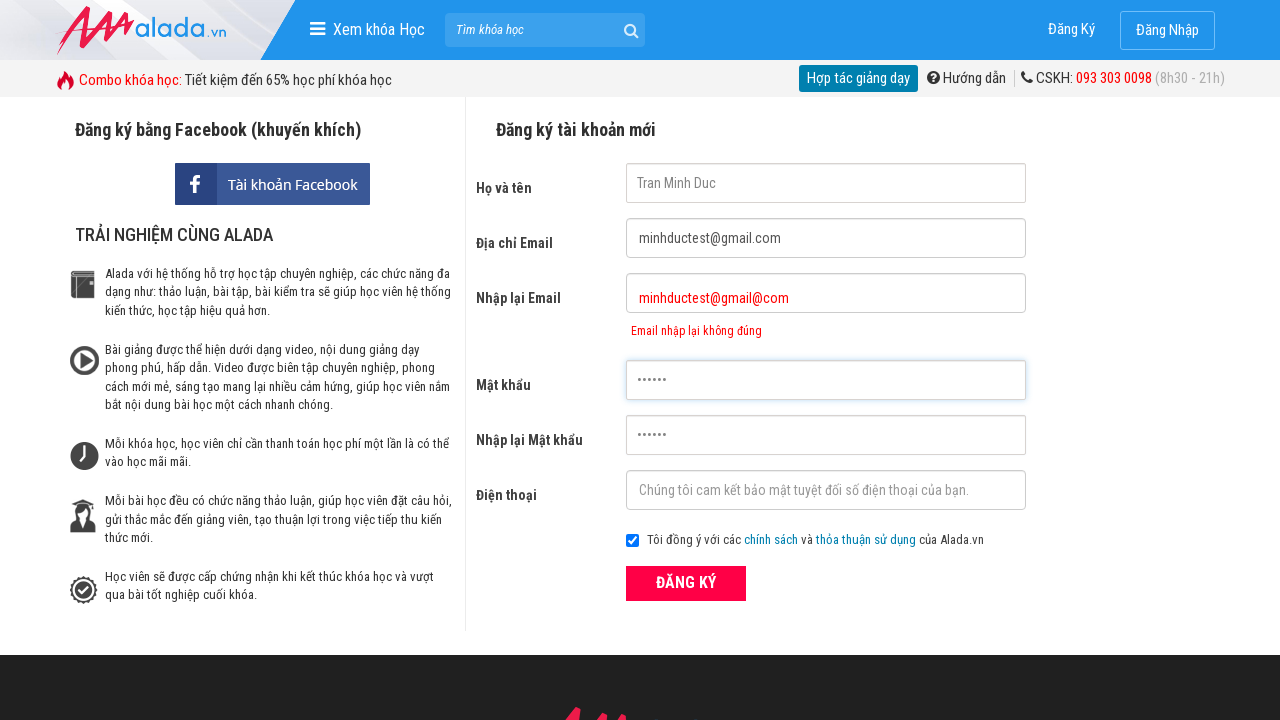

Filled phone field with '0909333444' on #txtPhone
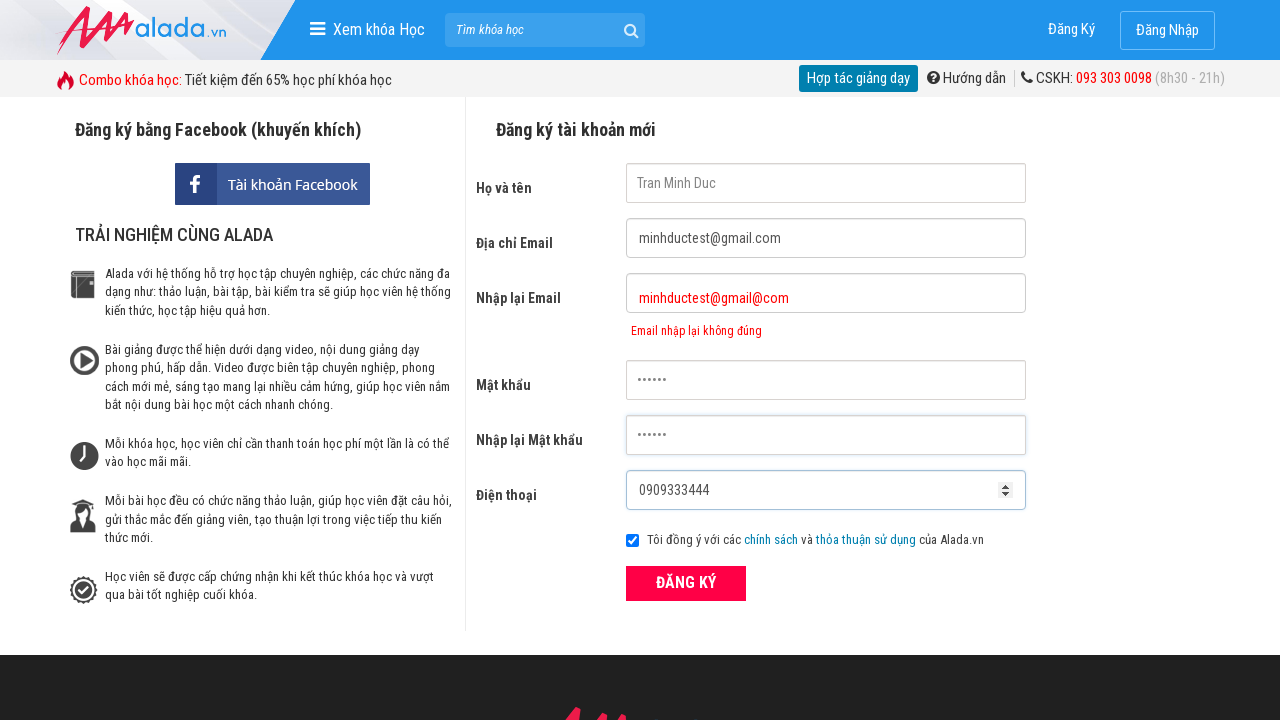

Clicked register button to submit form at (686, 583) on button[type='submit']
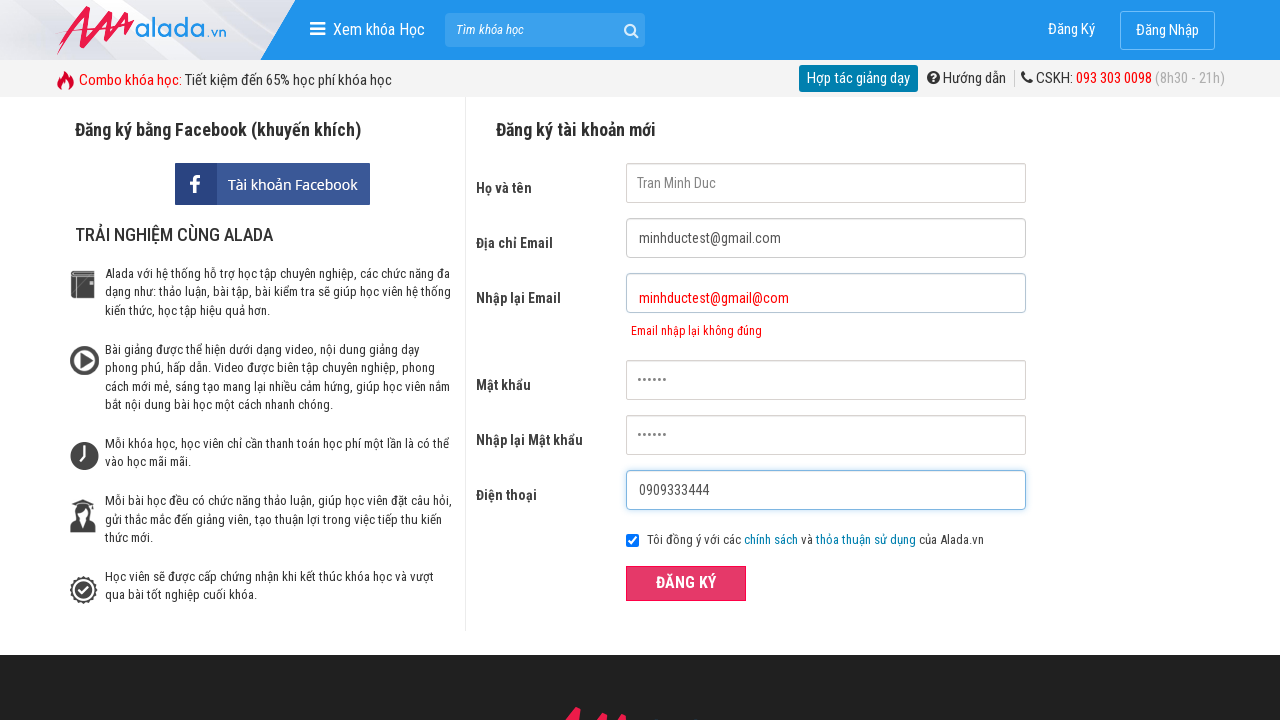

Confirm email error message appeared validating mismatched emails
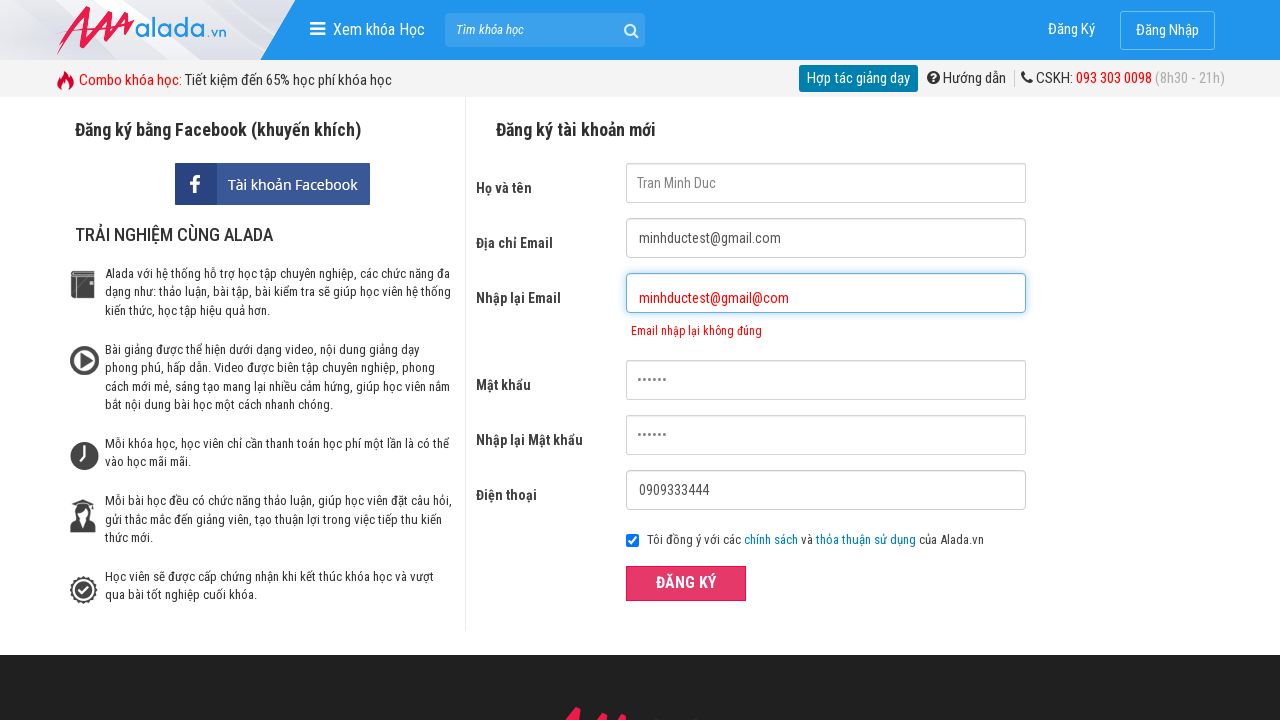

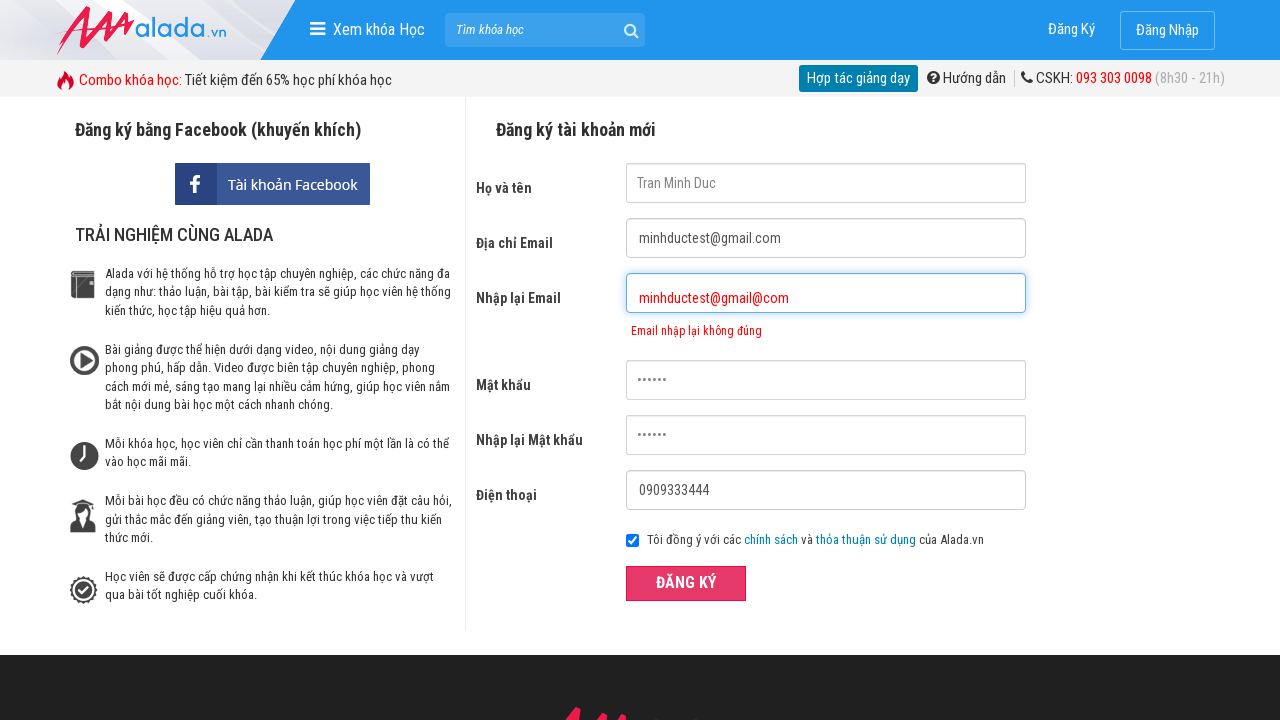